Tests various form elements on a practice automation page including radio buttons, autocomplete suggestion input, dropdown selection, and checkboxes

Starting URL: https://rahulshettyacademy.com/AutomationPractice/

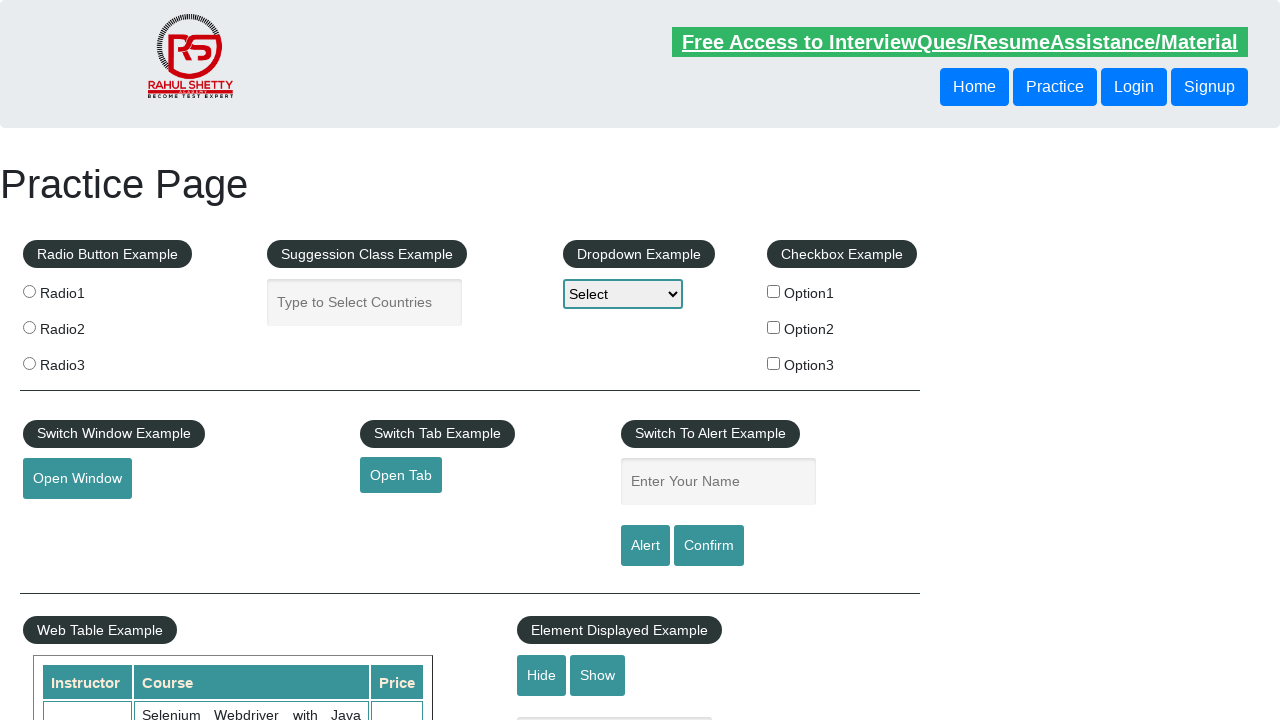

Navigated to practice automation page
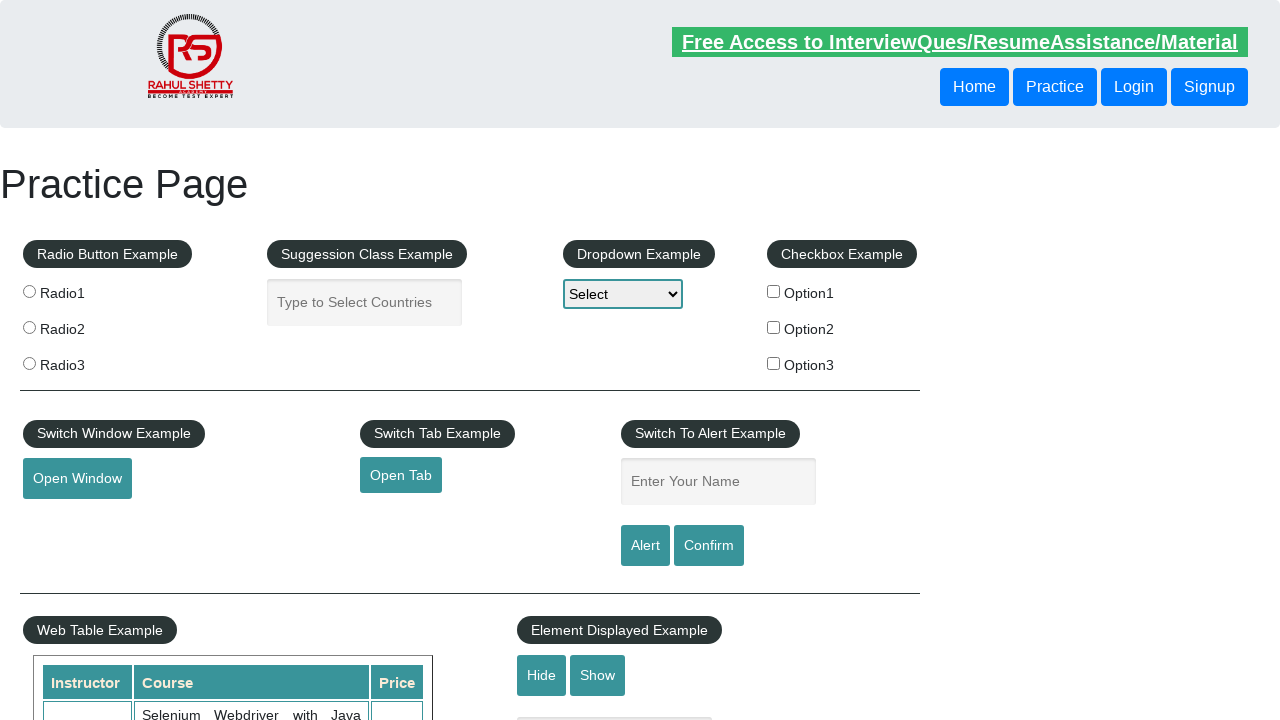

Clicked radio button 1 at (29, 291) on input[value='radio1']
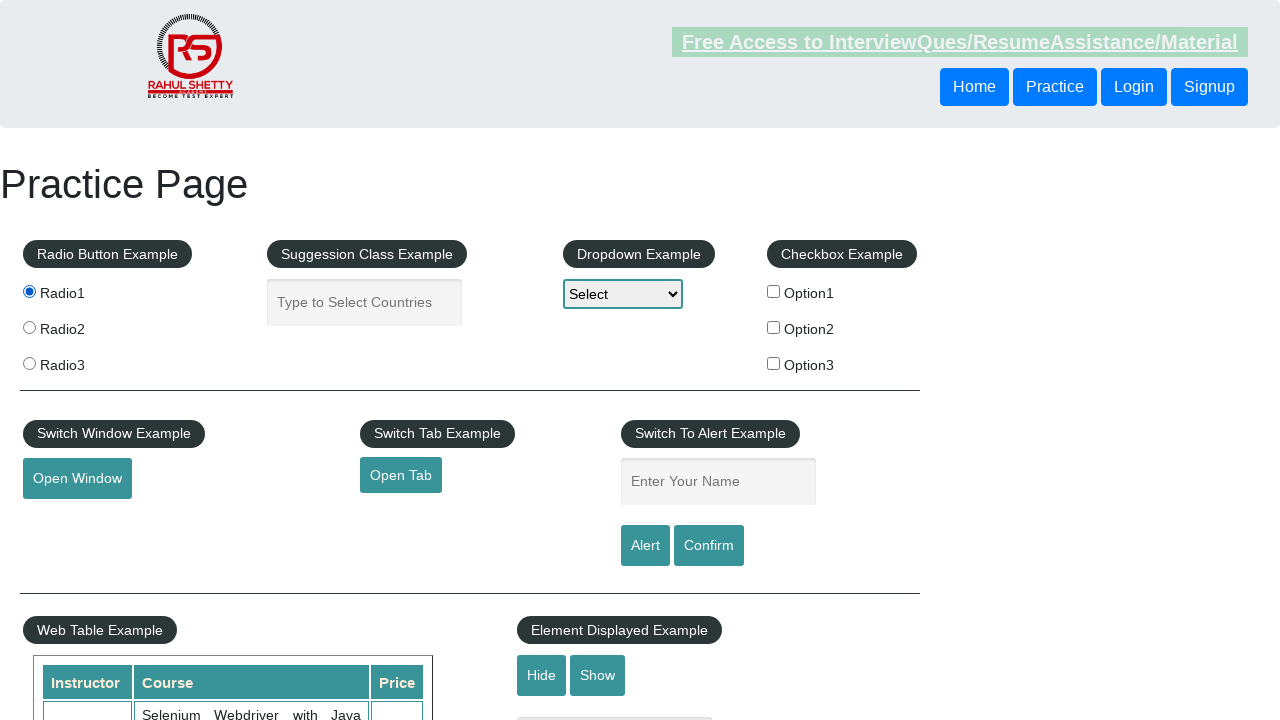

Clicked radio button 2 at (29, 327) on input[value='radio2']
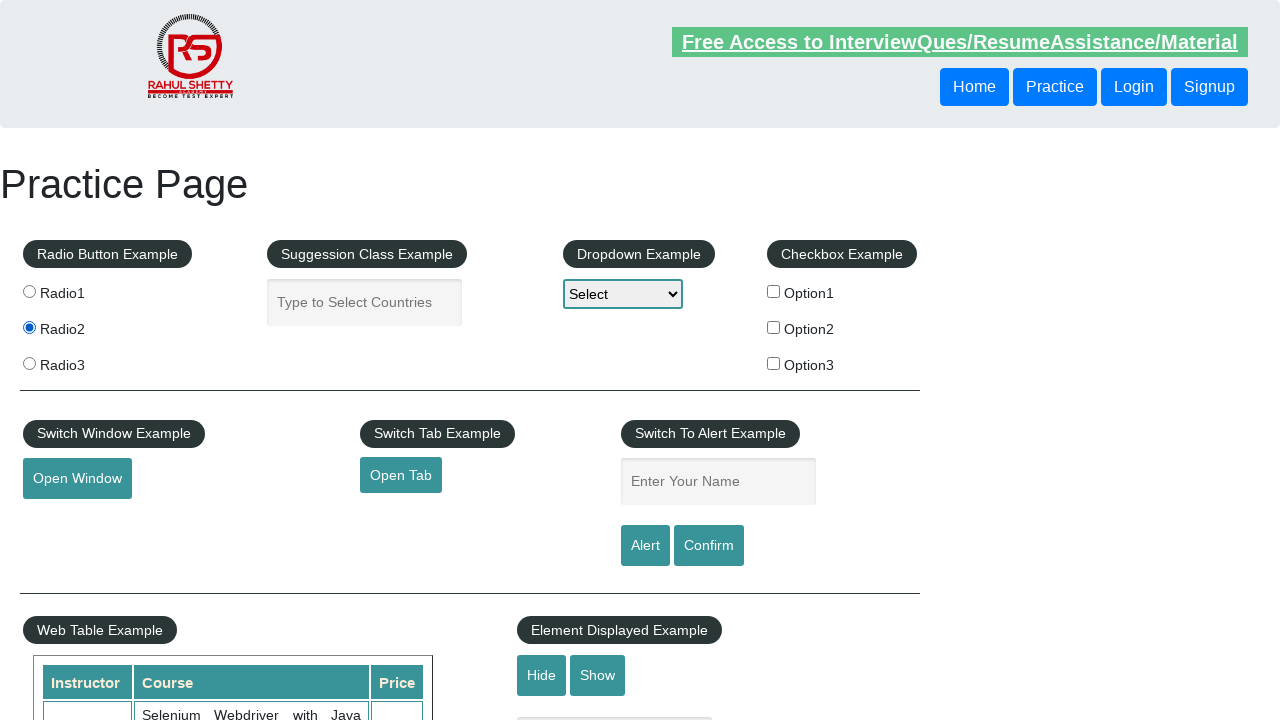

Clicked radio button 3 at (29, 363) on input[value='radio3']
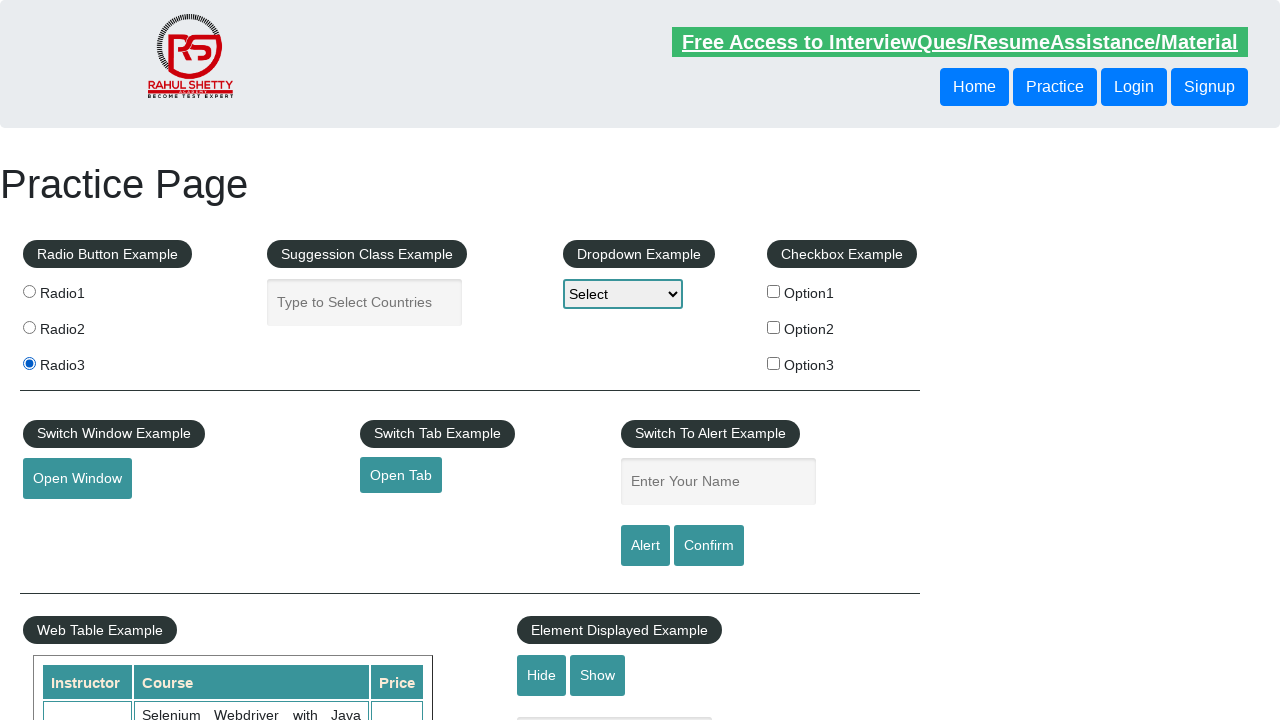

Filled autocomplete input field with 'ind' on input.ui-autocomplete-input
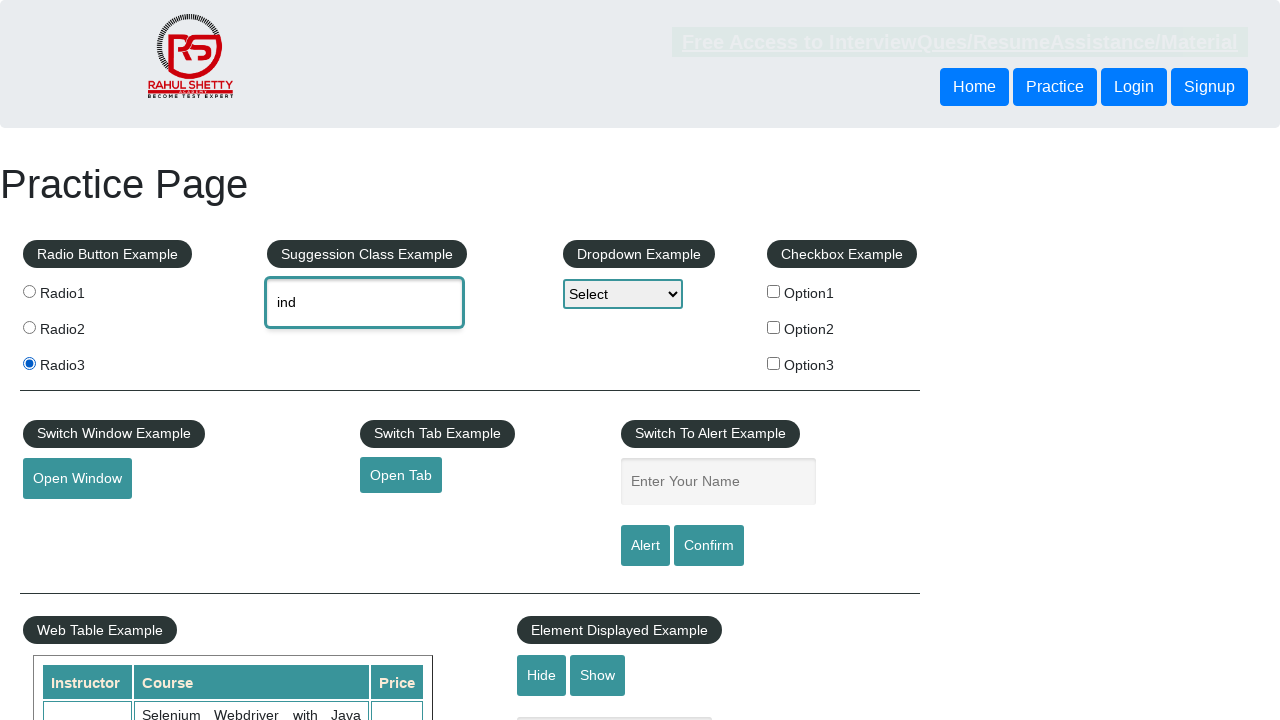

Waited for Indonesia autocomplete suggestion to appear
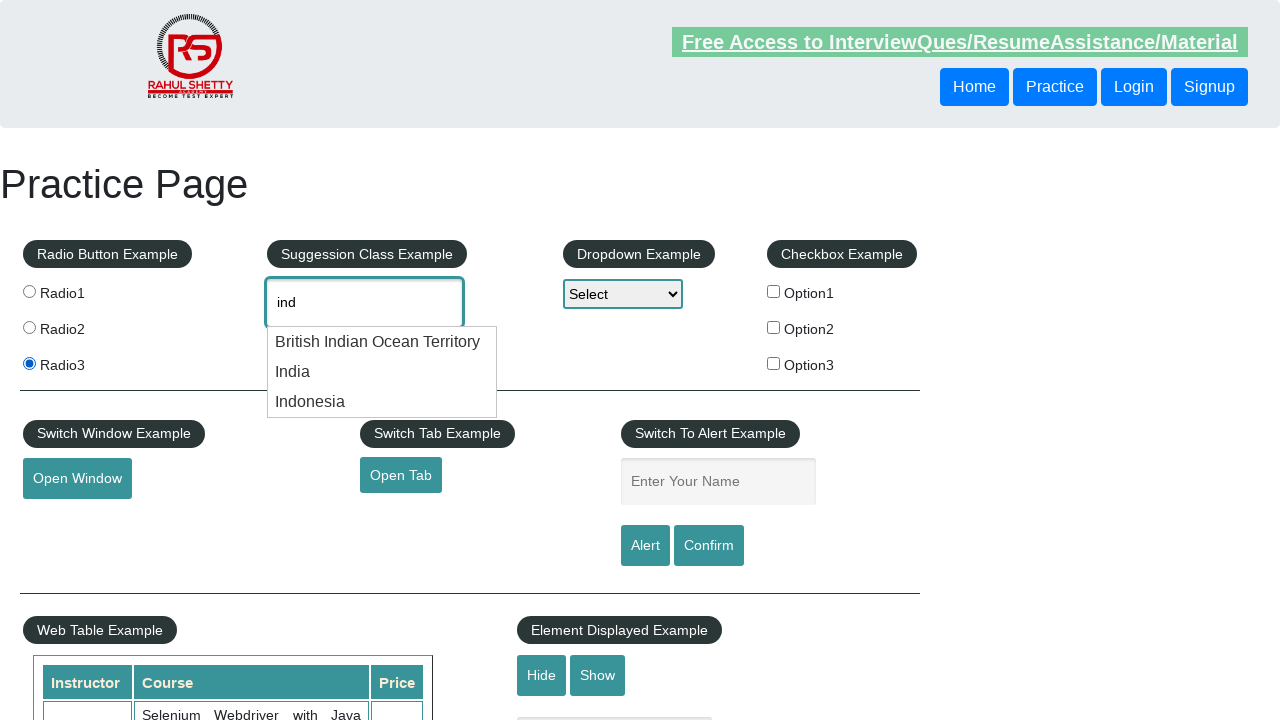

Clicked Indonesia from autocomplete suggestions at (382, 402) on li.ui-menu-item div:text('Indonesia')
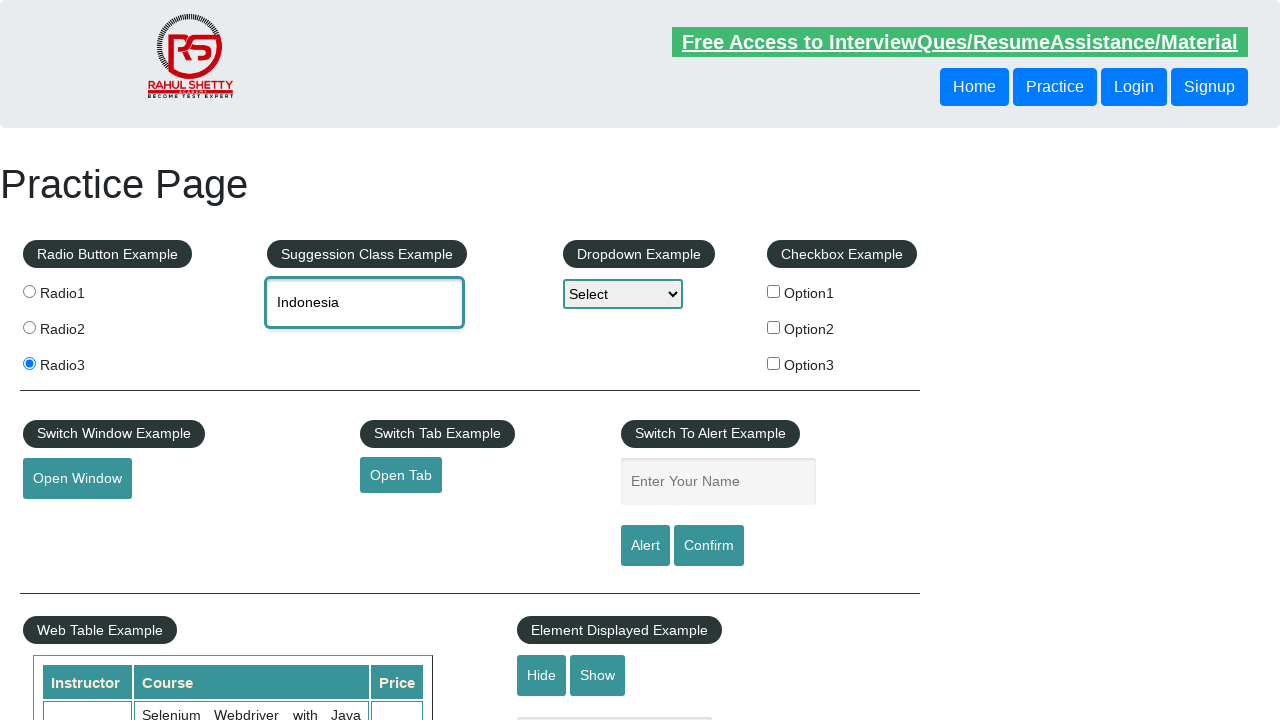

Selected Option2 from dropdown menu on #dropdown-class-example
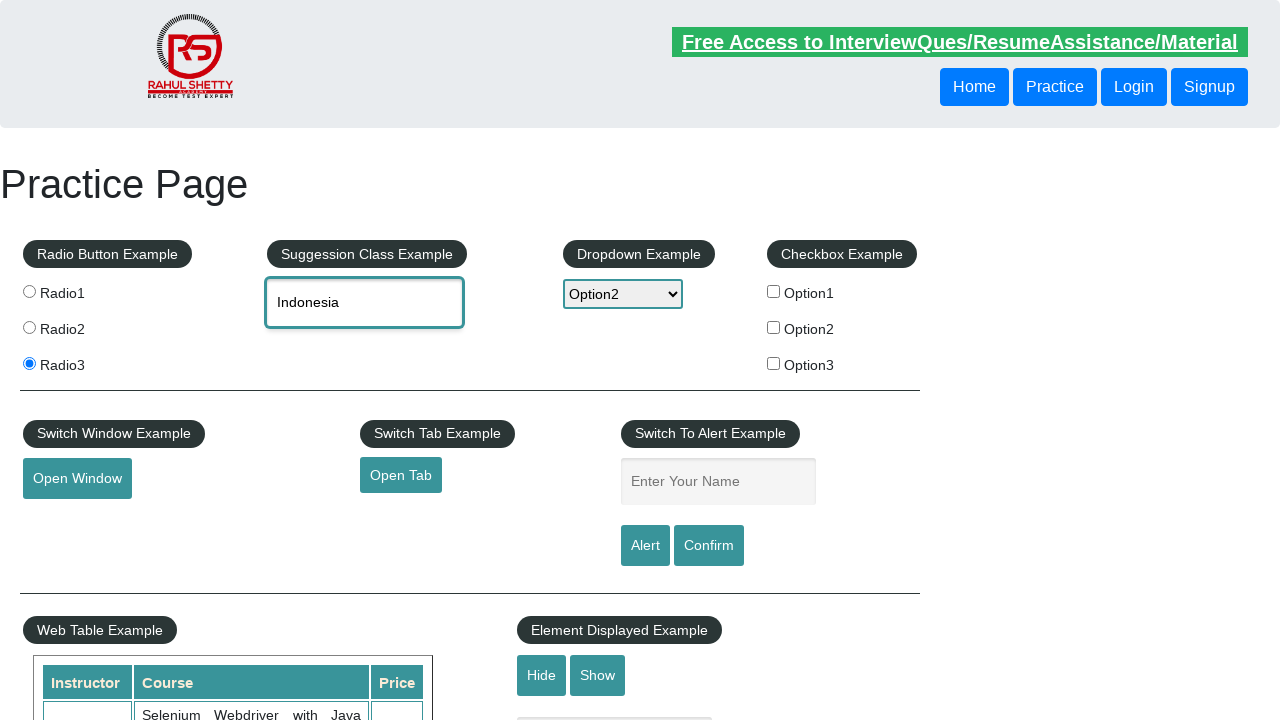

Clicked checkbox option 1 at (774, 291) on #checkBoxOption1
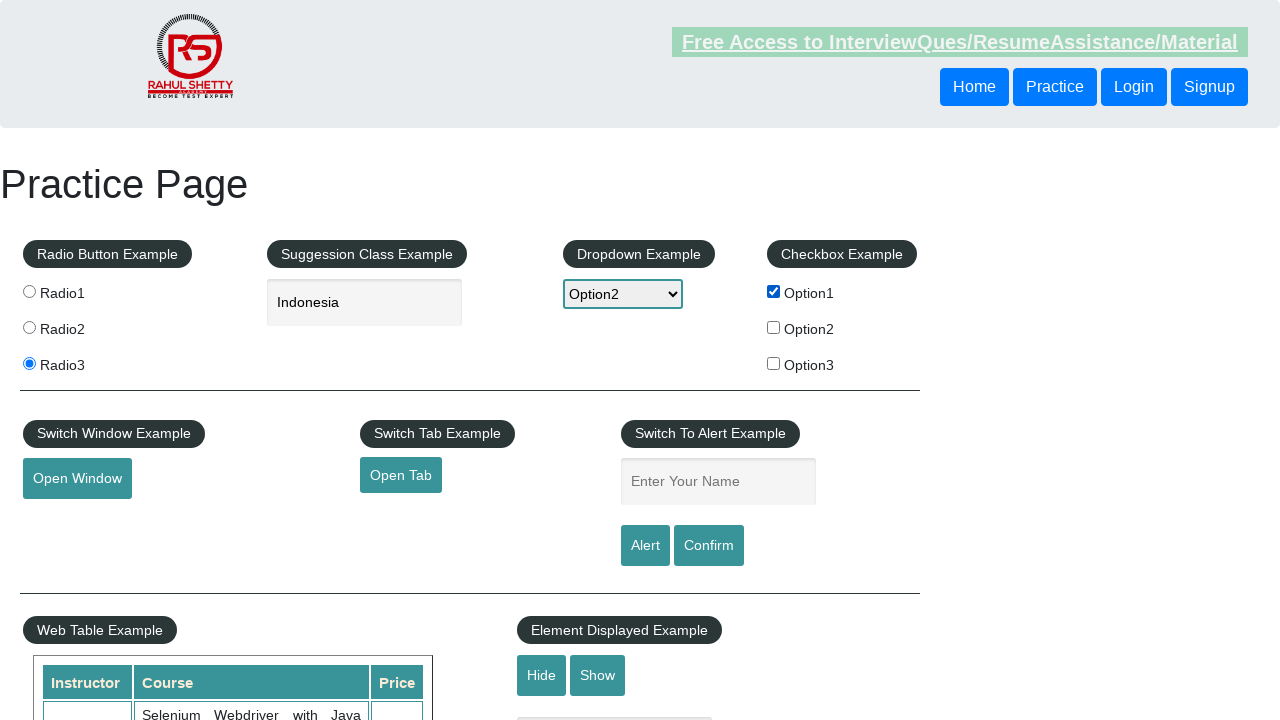

Clicked checkbox option 2 at (774, 327) on #checkBoxOption2
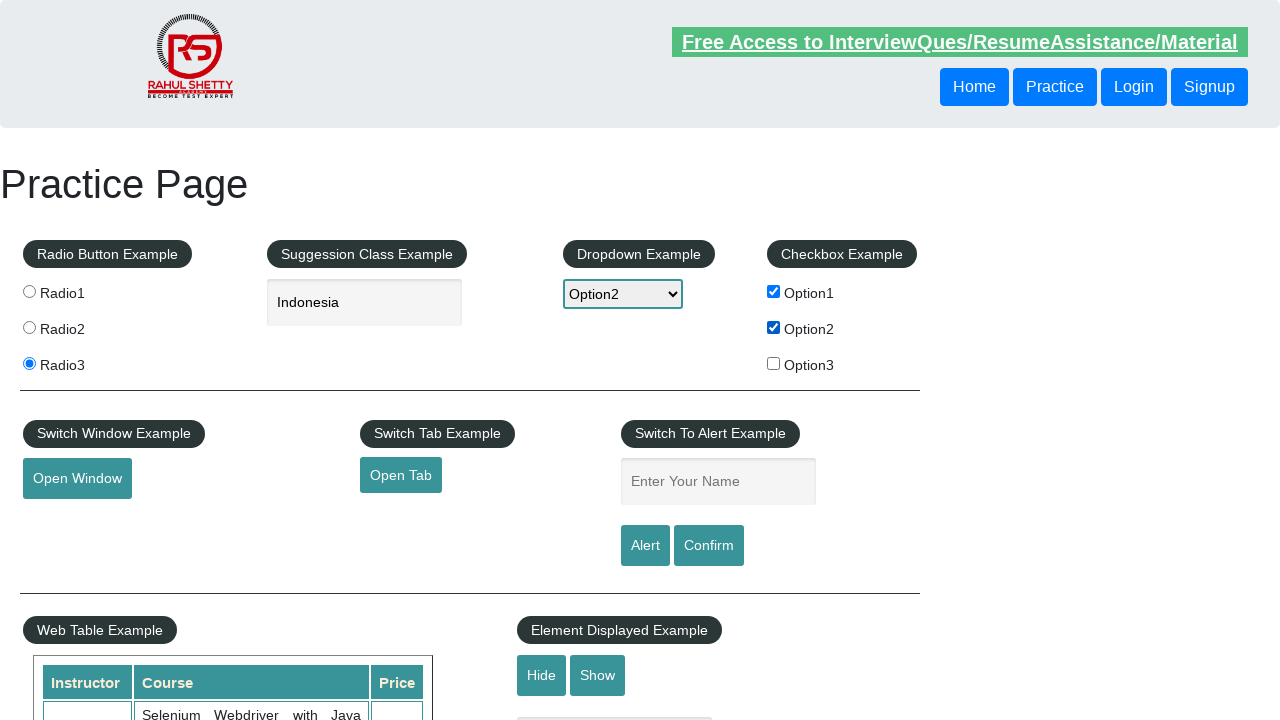

Clicked checkbox option 3 at (774, 363) on #checkBoxOption3
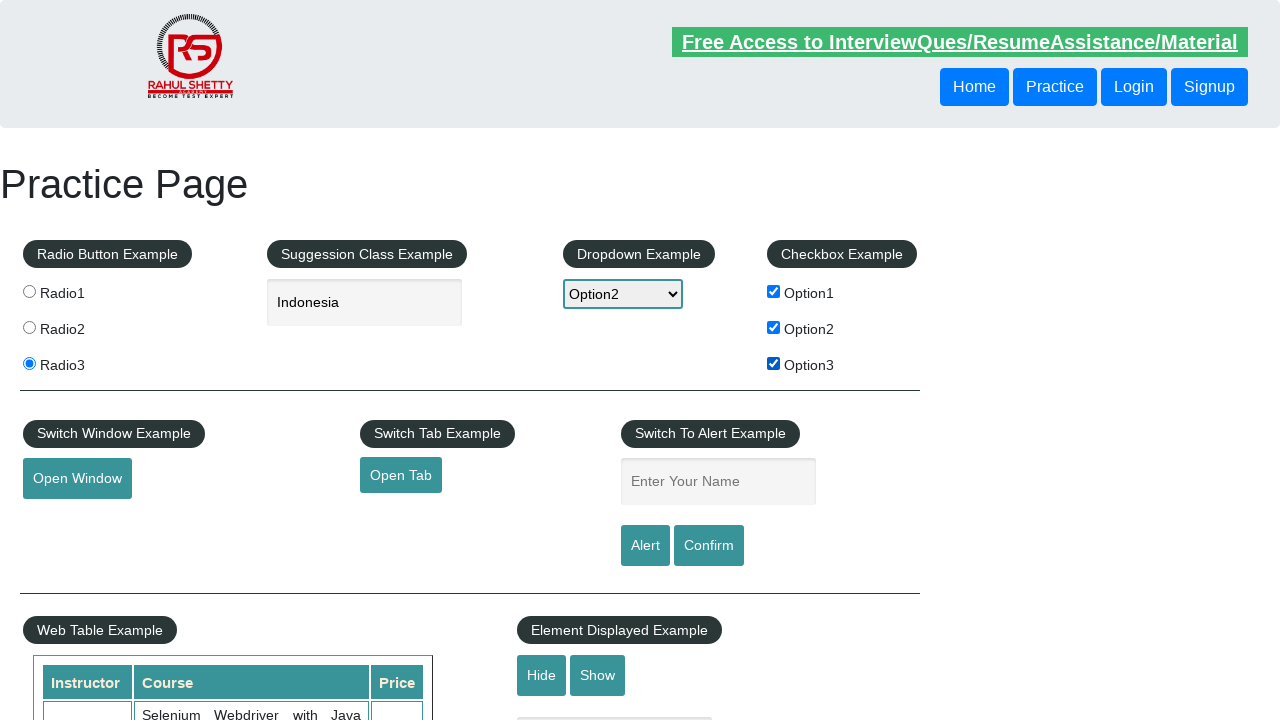

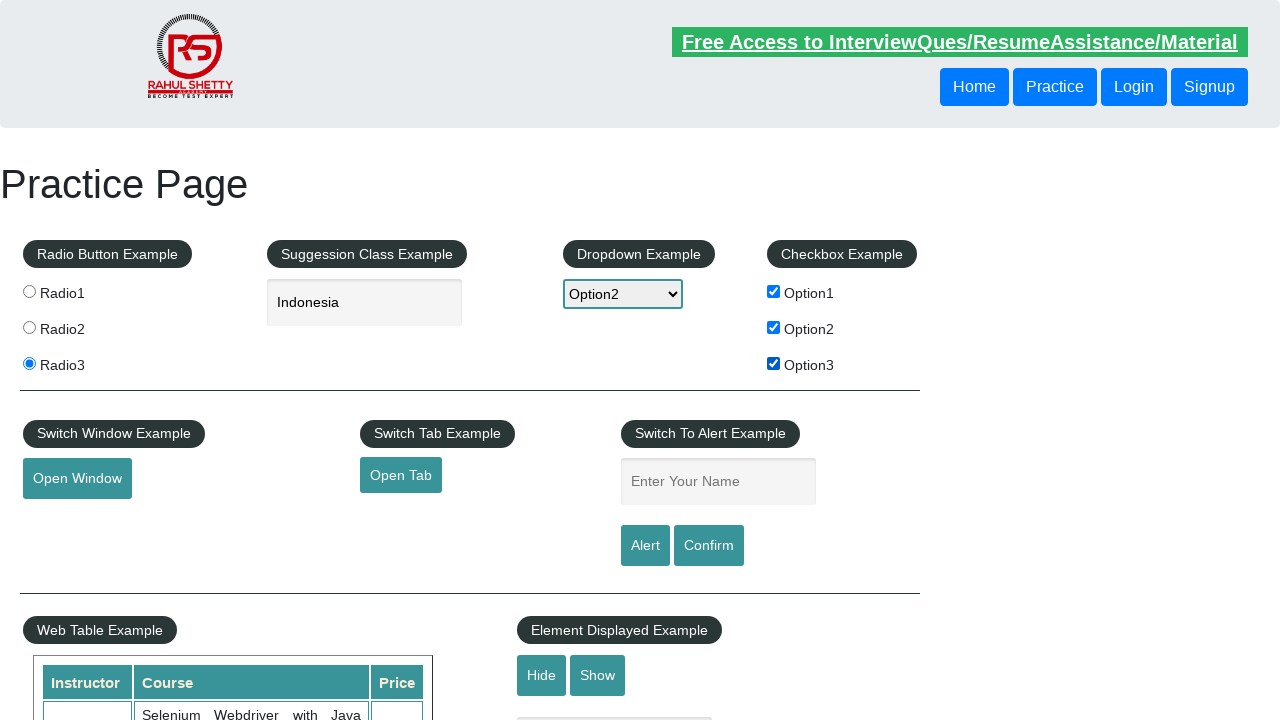